Tests finding a link by calculated mathematical text, clicking it, then filling out a multi-field form with personal information (first name, last name, city, country) and submitting it.

Starting URL: http://suninjuly.github.io/find_link_text

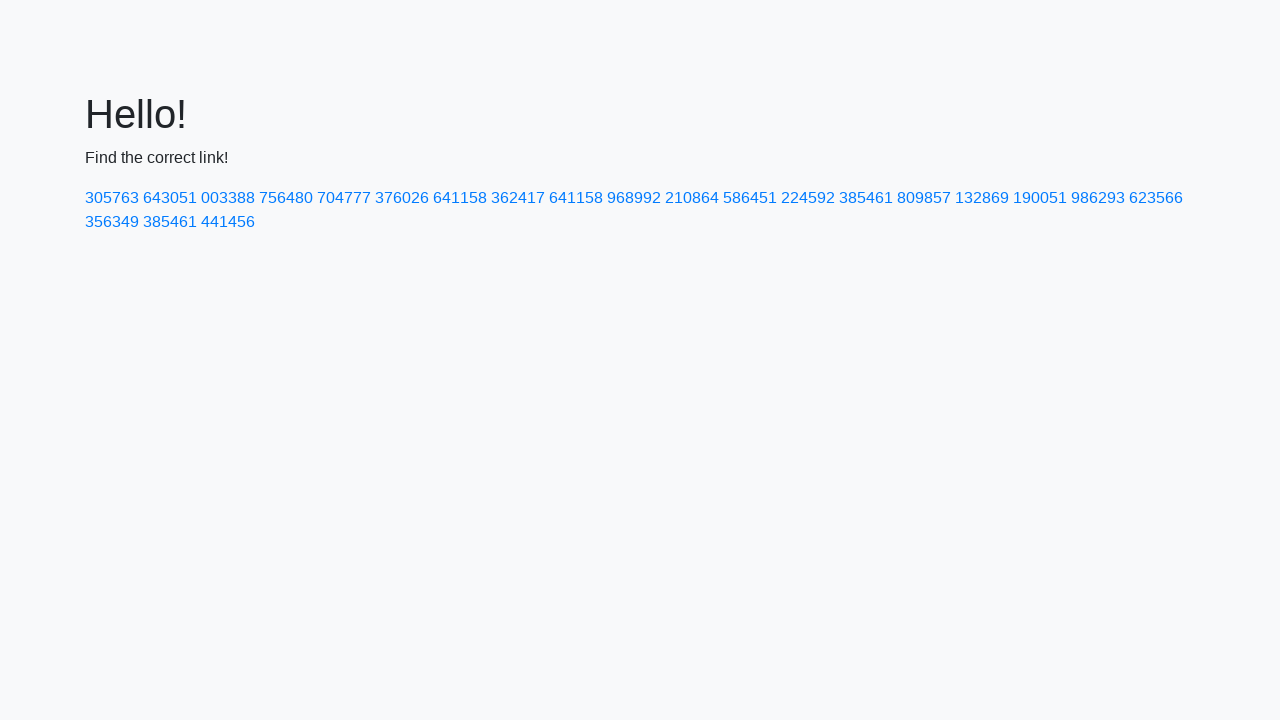

Clicked link with calculated mathematical text '224592' at (808, 198) on a:text-is('224592')
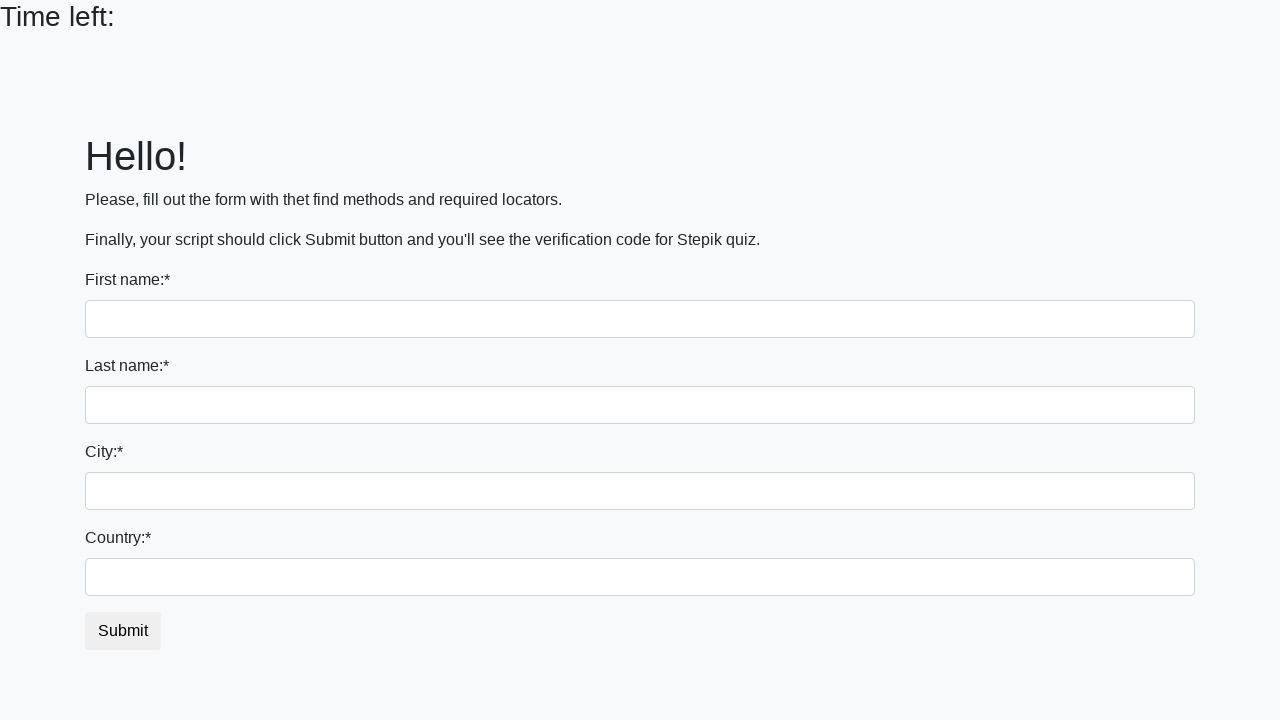

Filled first name field with 'Ivan' on input
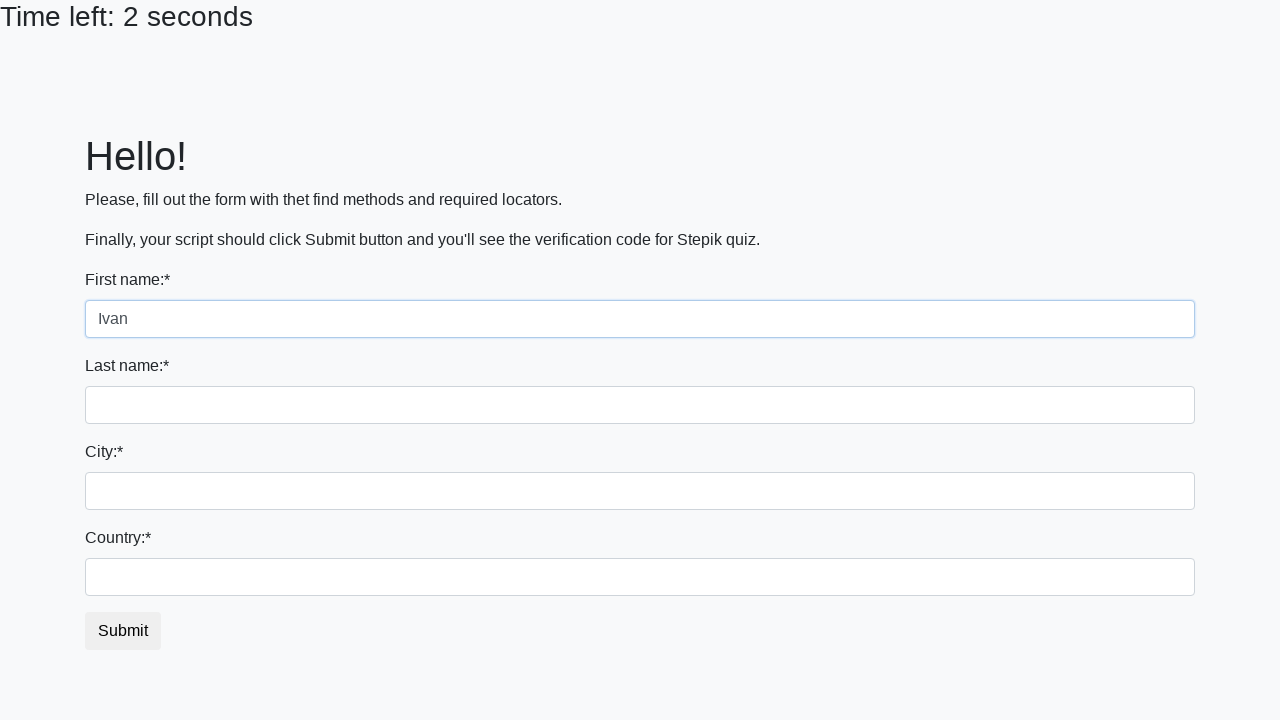

Filled last name field with 'Petrov' on input[name='last_name']
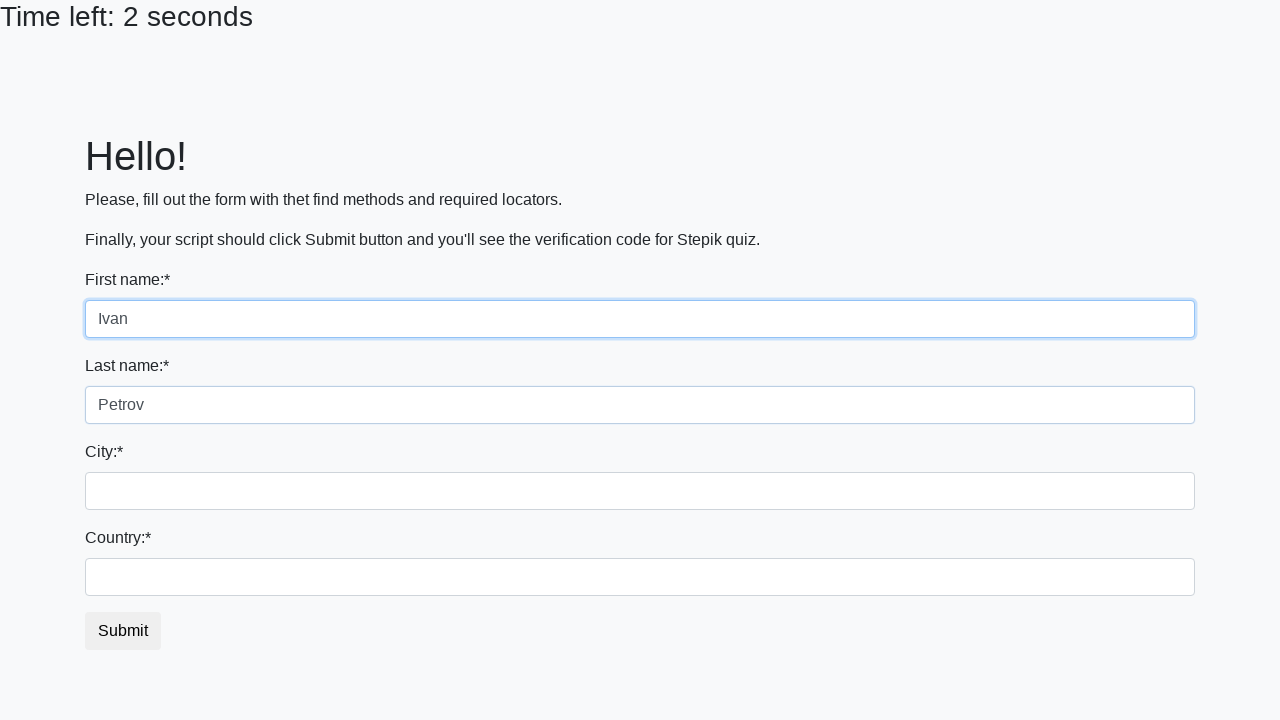

Filled city field with 'Smolensk' on .city
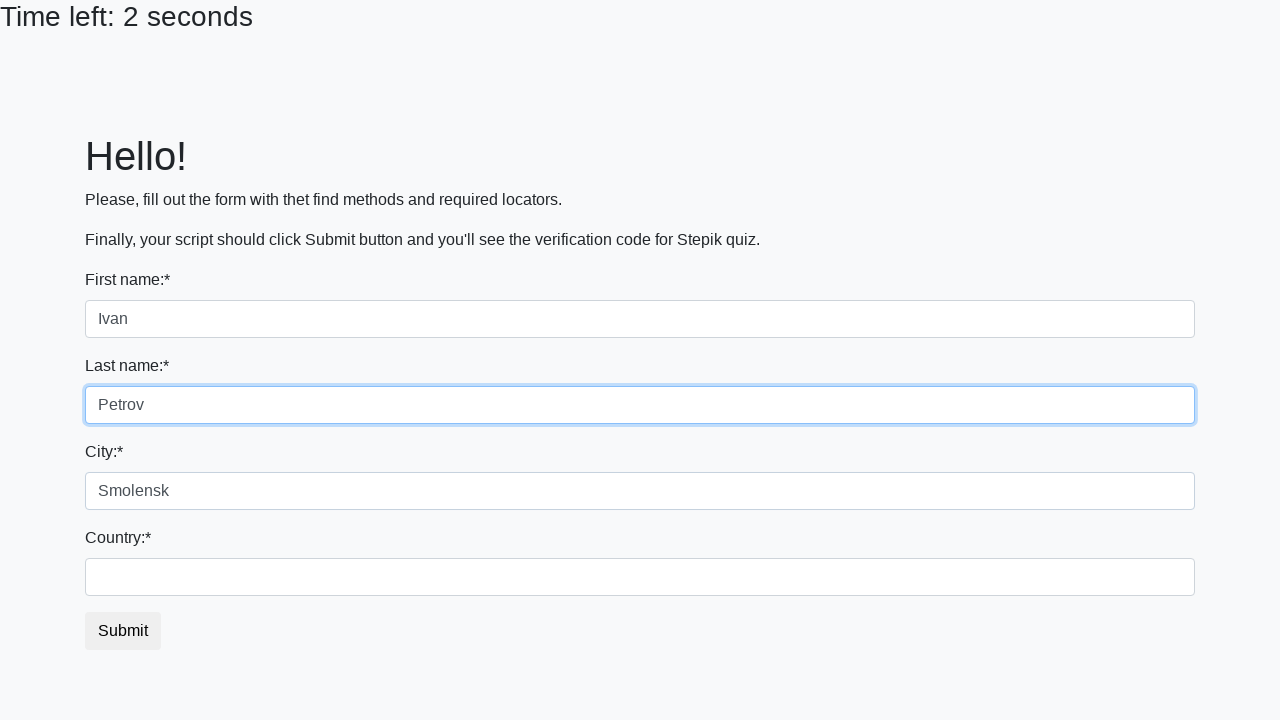

Filled country field with 'Russia' on #country
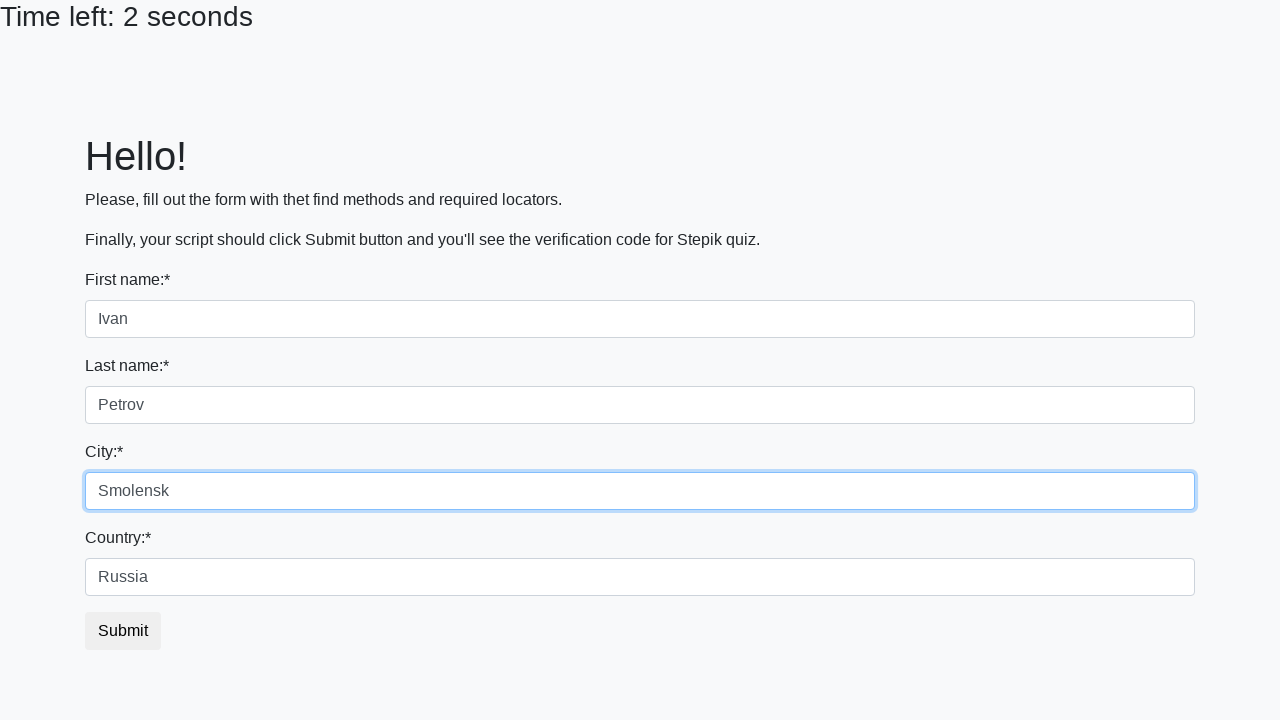

Clicked submit button to complete form submission at (123, 631) on button.btn
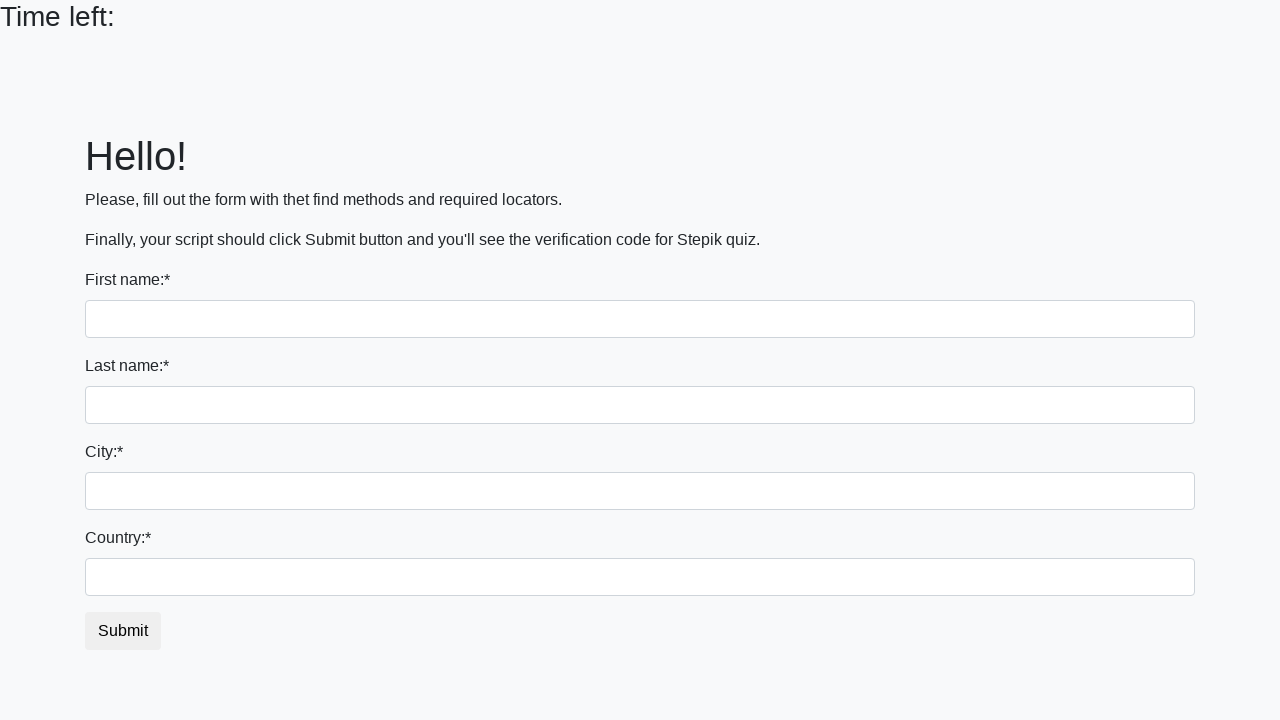

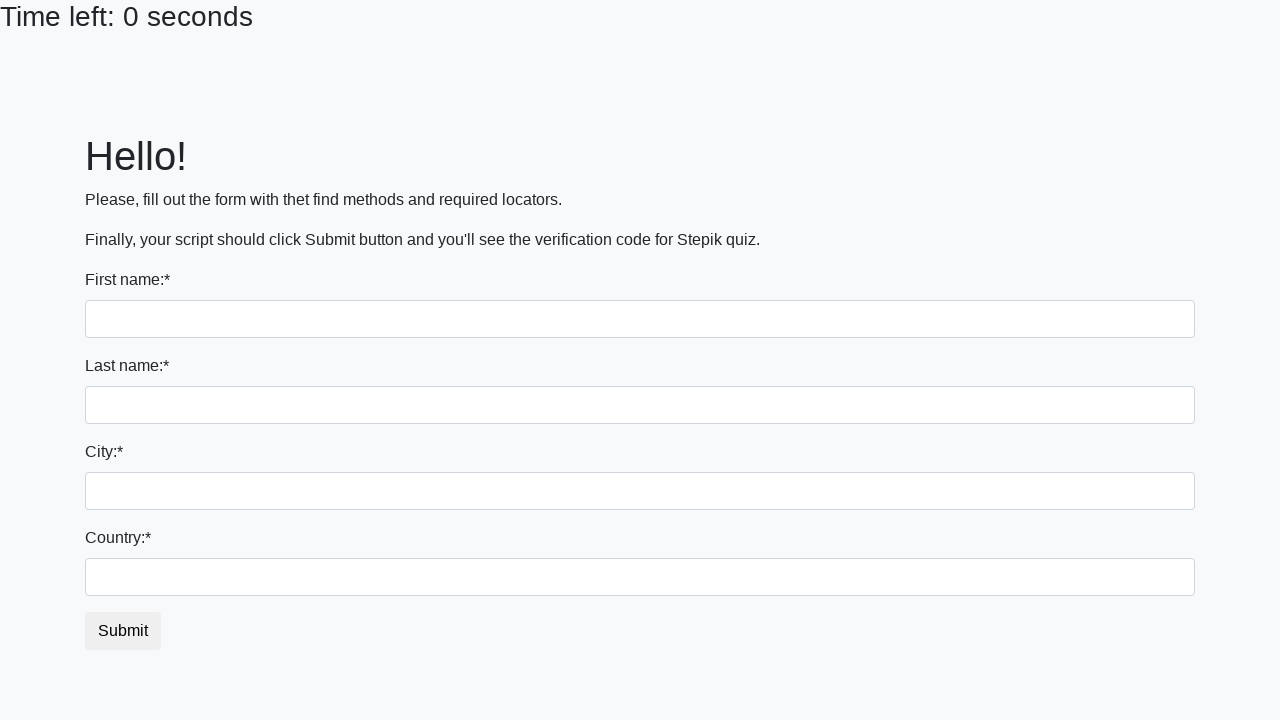